Tests creating a new category with title "1" and task "a", then verifies the task was created

Starting URL: http://qa-assignment.oblakogroup.ru/board/:nil21

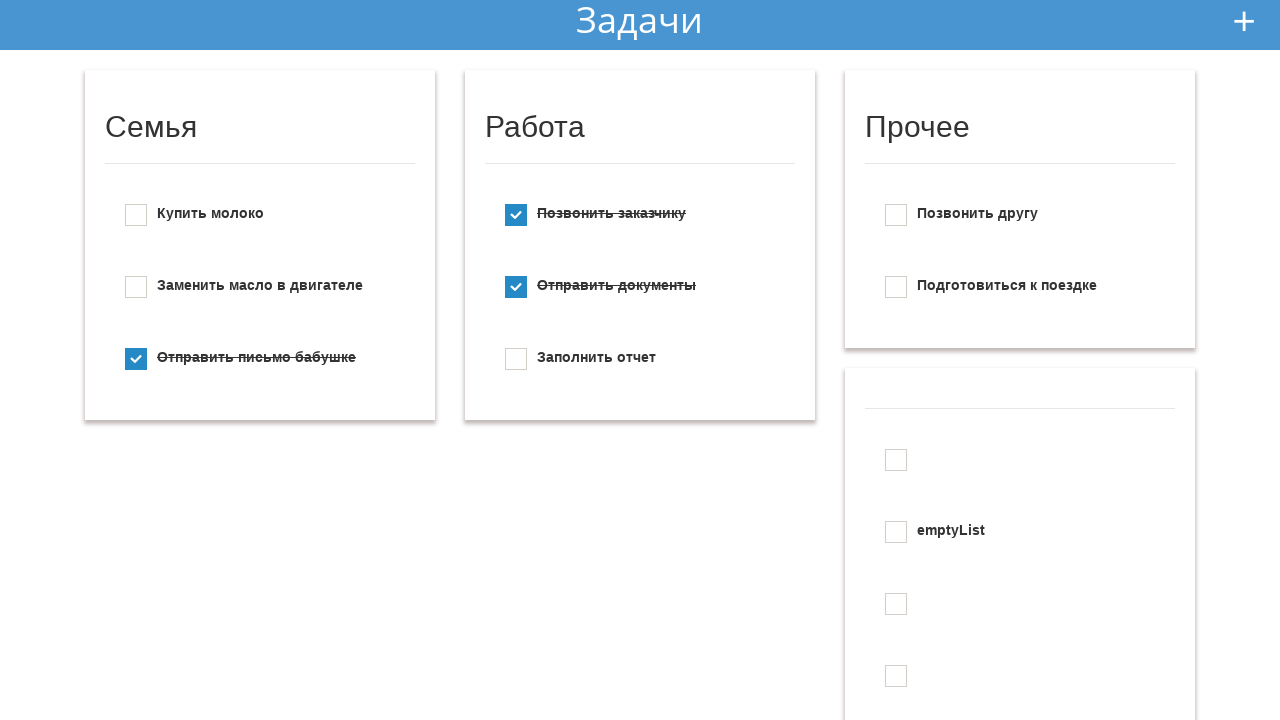

Clicked add new button at (1244, 21) on #add_new_todo
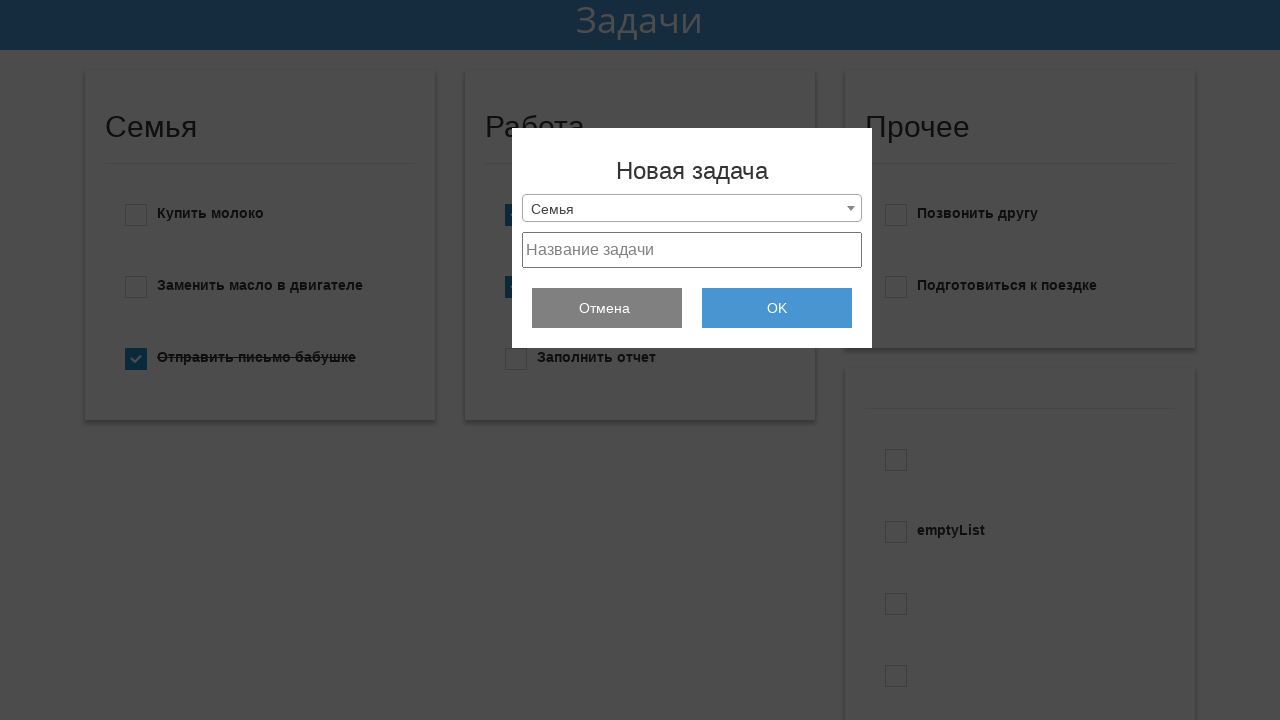

Clicked dropdown menu at (692, 208) on .selection
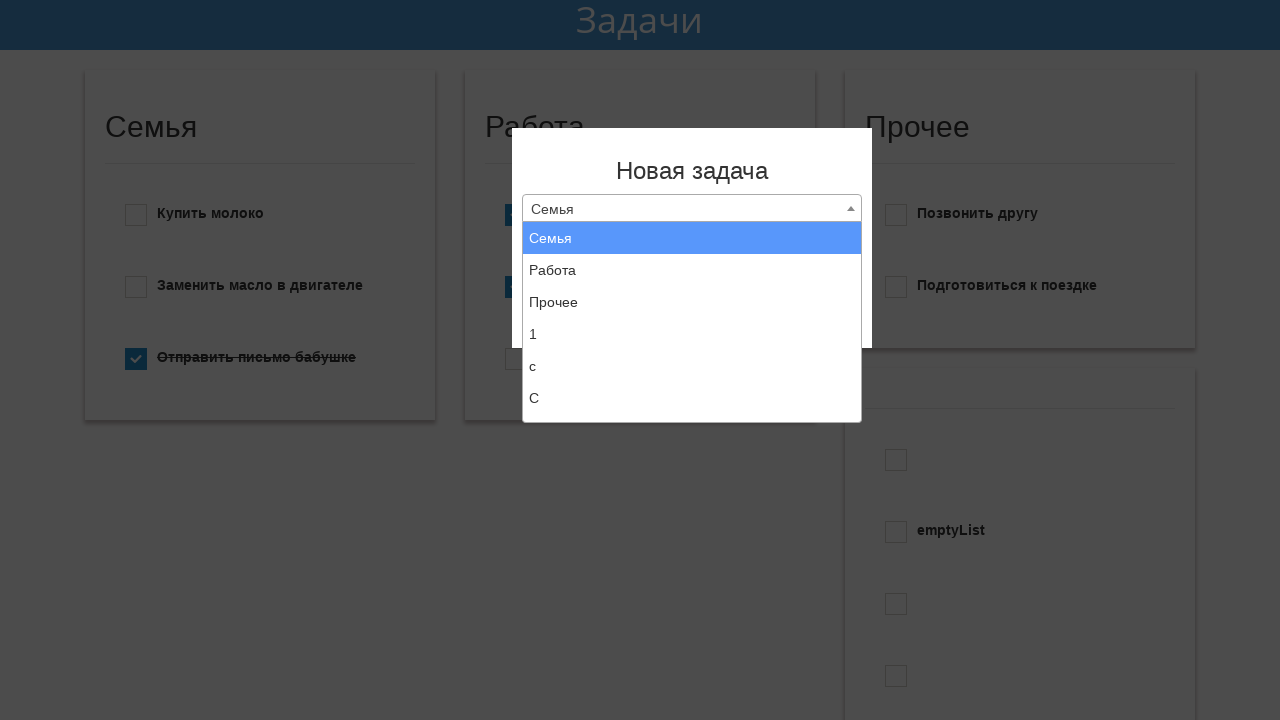

Selected 'Create new list' option at (692, 406) on xpath=//li[text()="Создать новый список"]
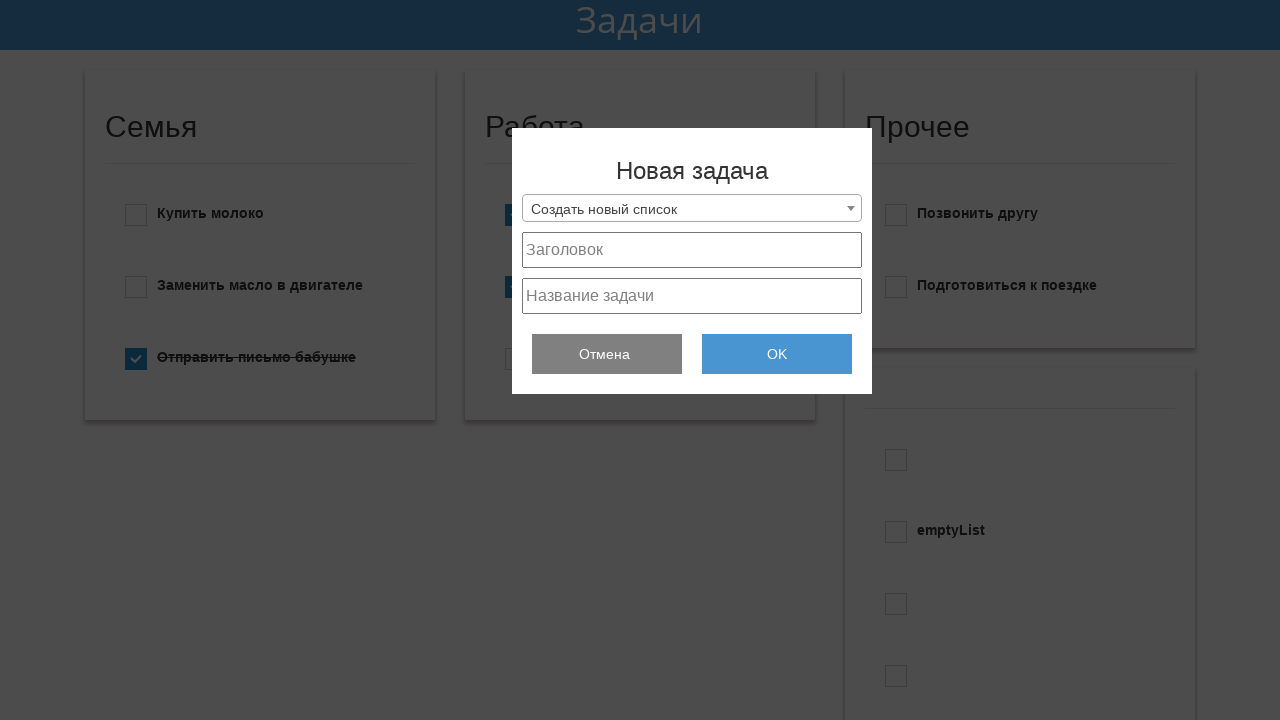

Clicked list title field at (692, 250) on #project_title
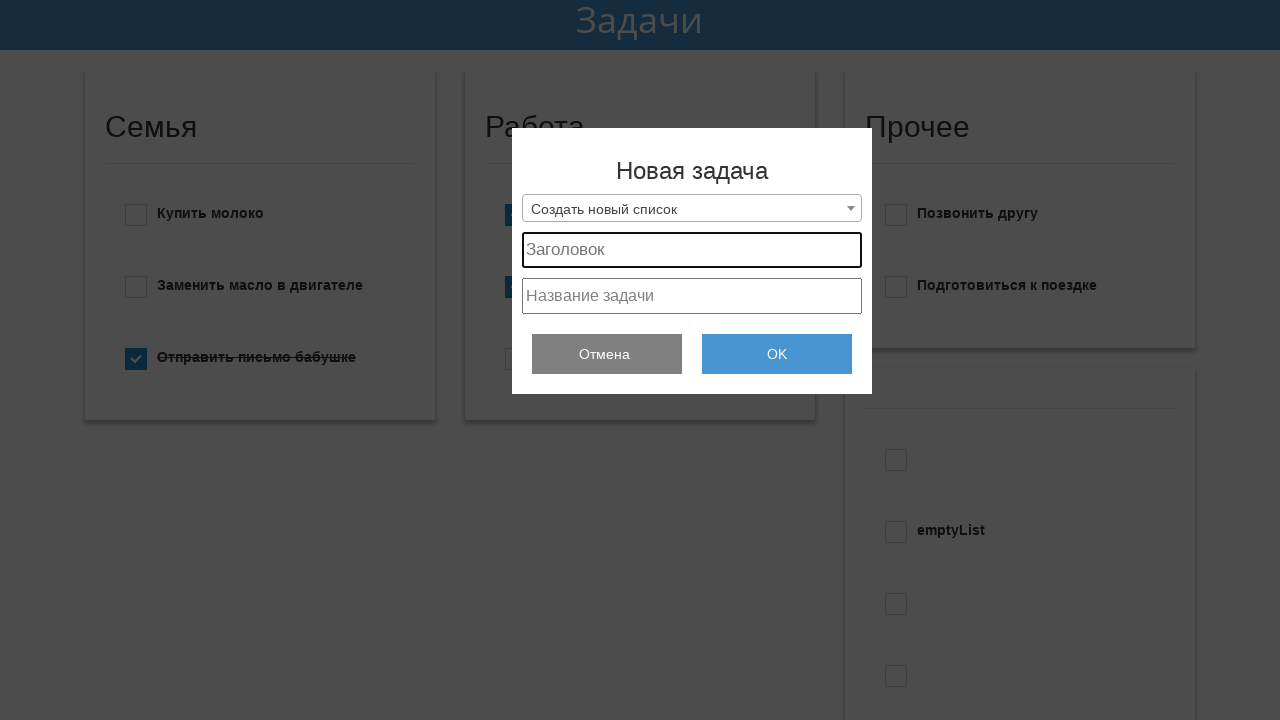

Entered list title '1' on #project_title
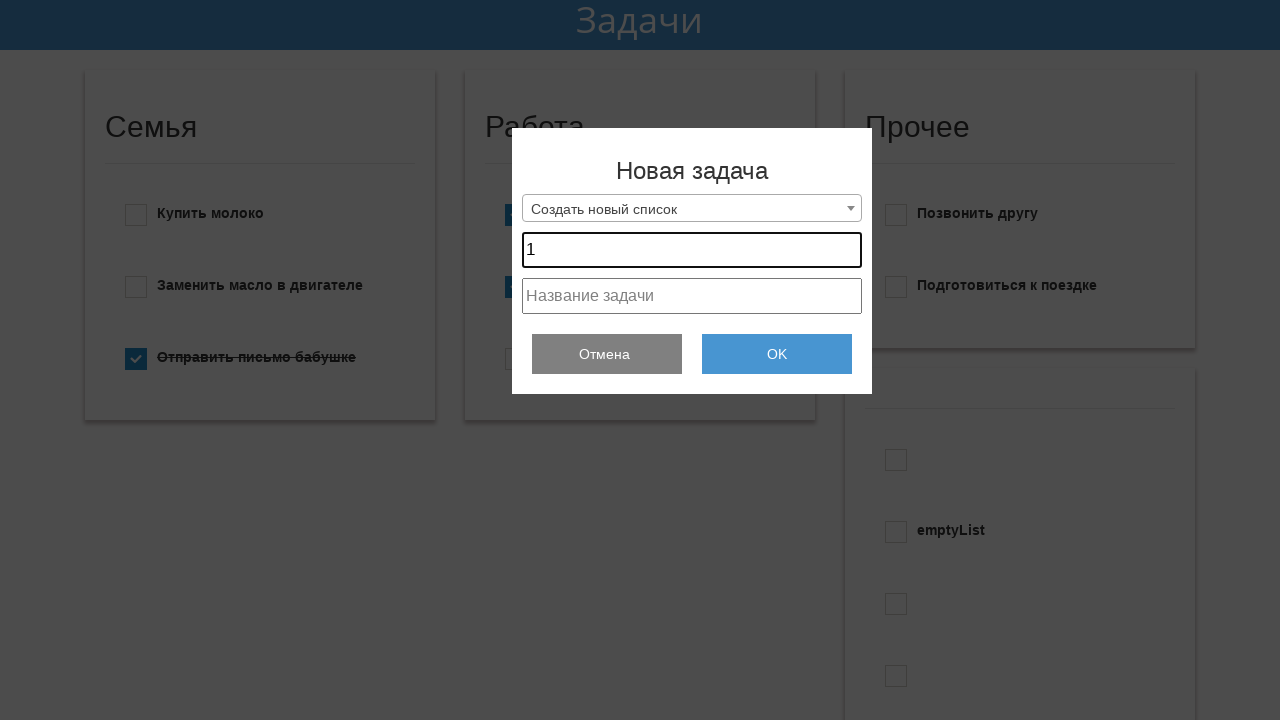

Clicked task field at (692, 296) on #project_text
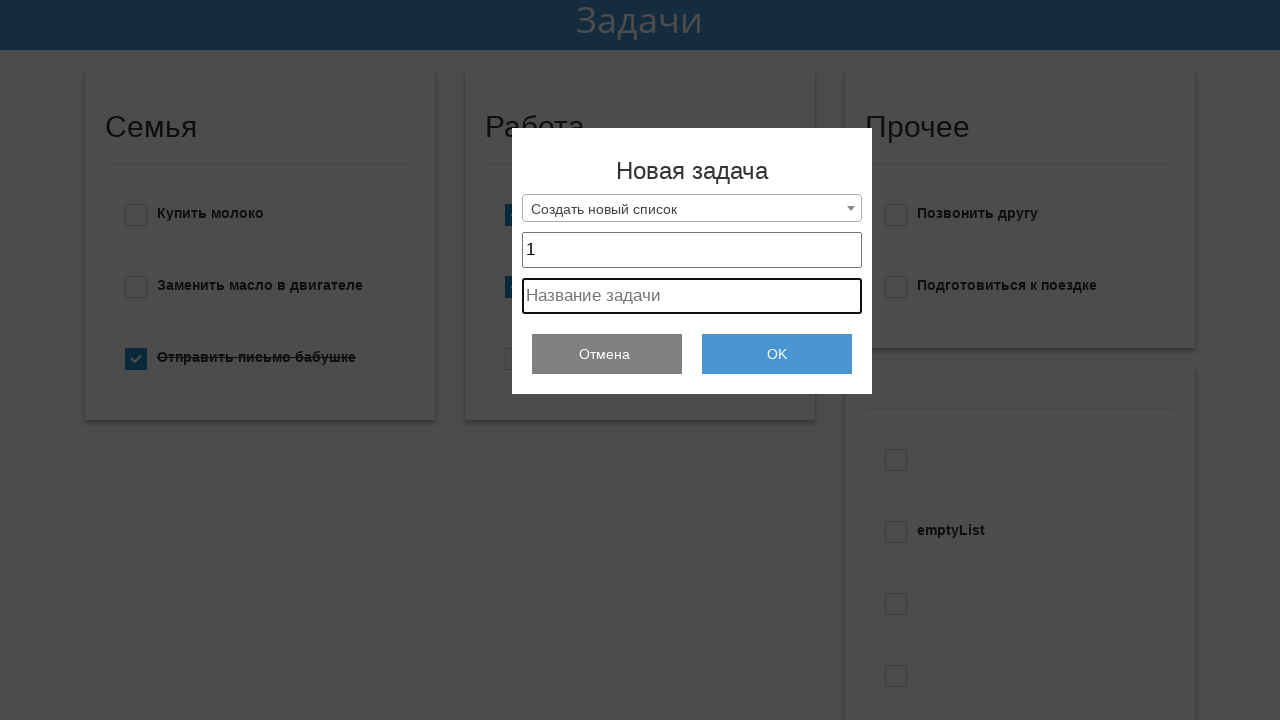

Entered task name 'a' on #project_text
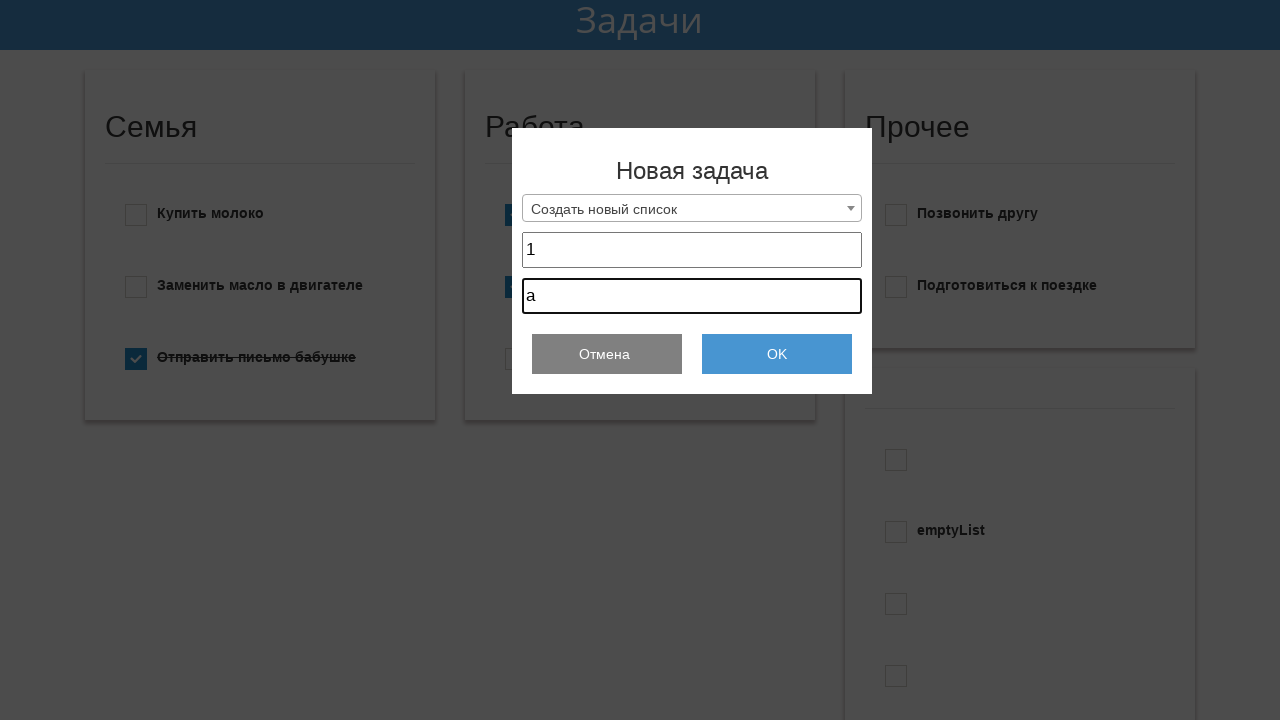

Clicked ok button to create category and task at (777, 354) on .add_todo
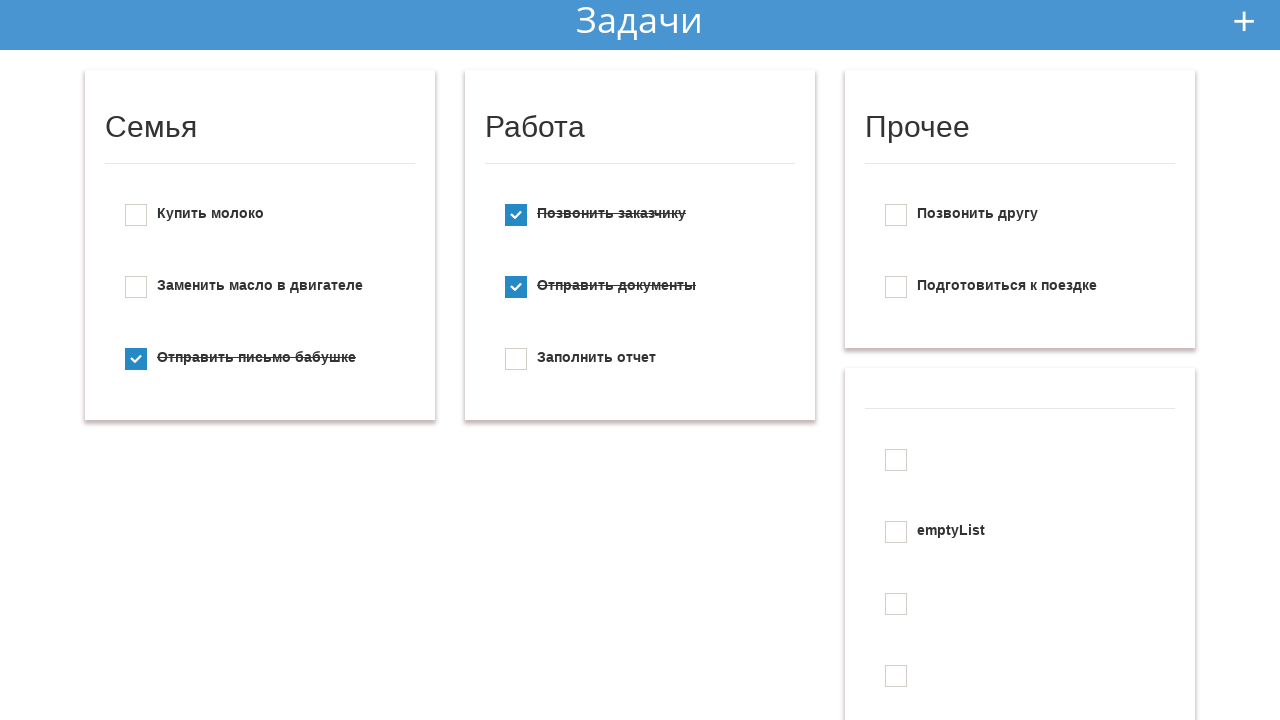

Verified task 'a' was created under category '1'
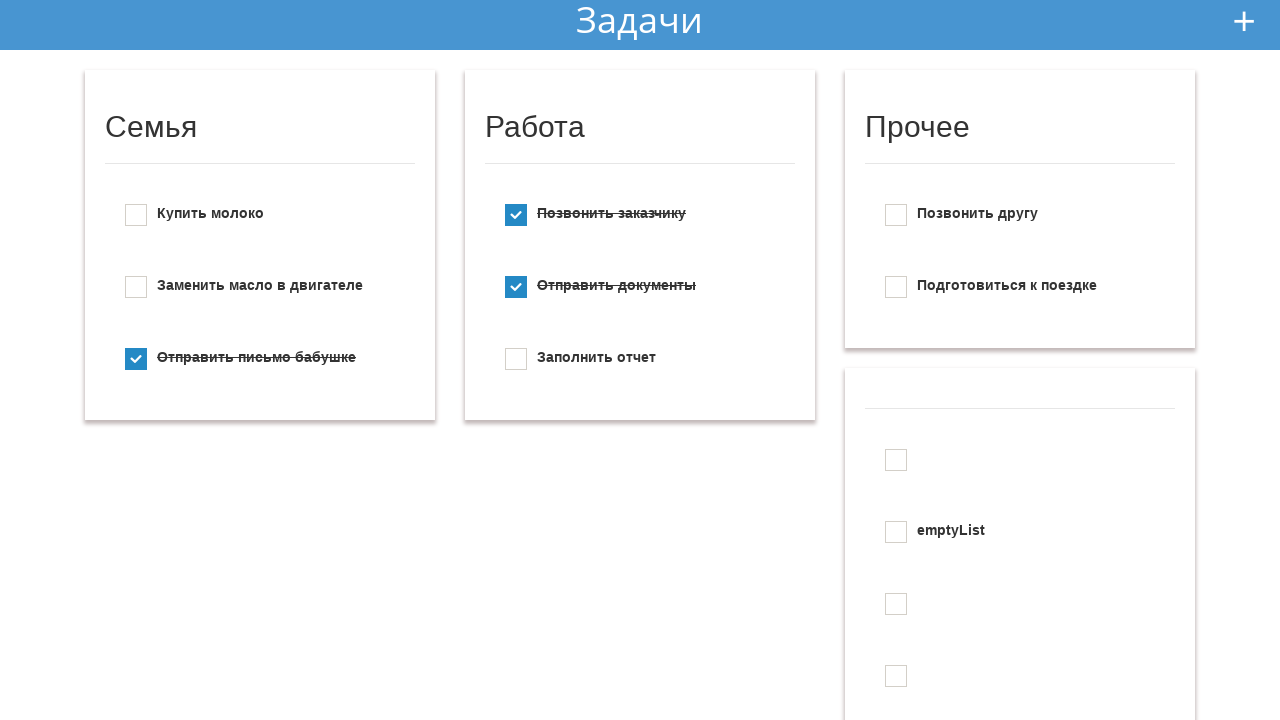

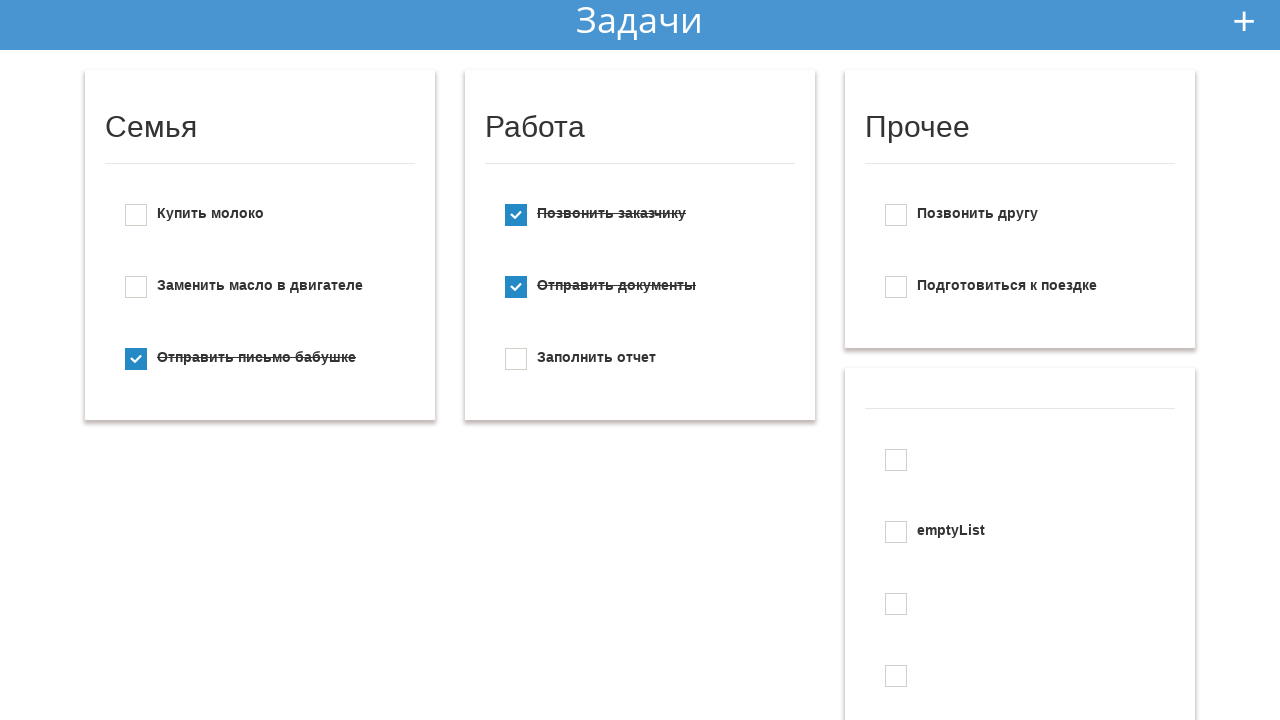